Tests boundary value analysis for the First Name field on the registration form, verifying validation messages appear for empty and too-long inputs

Starting URL: https://ecommerce-playground.lambdatest.io/

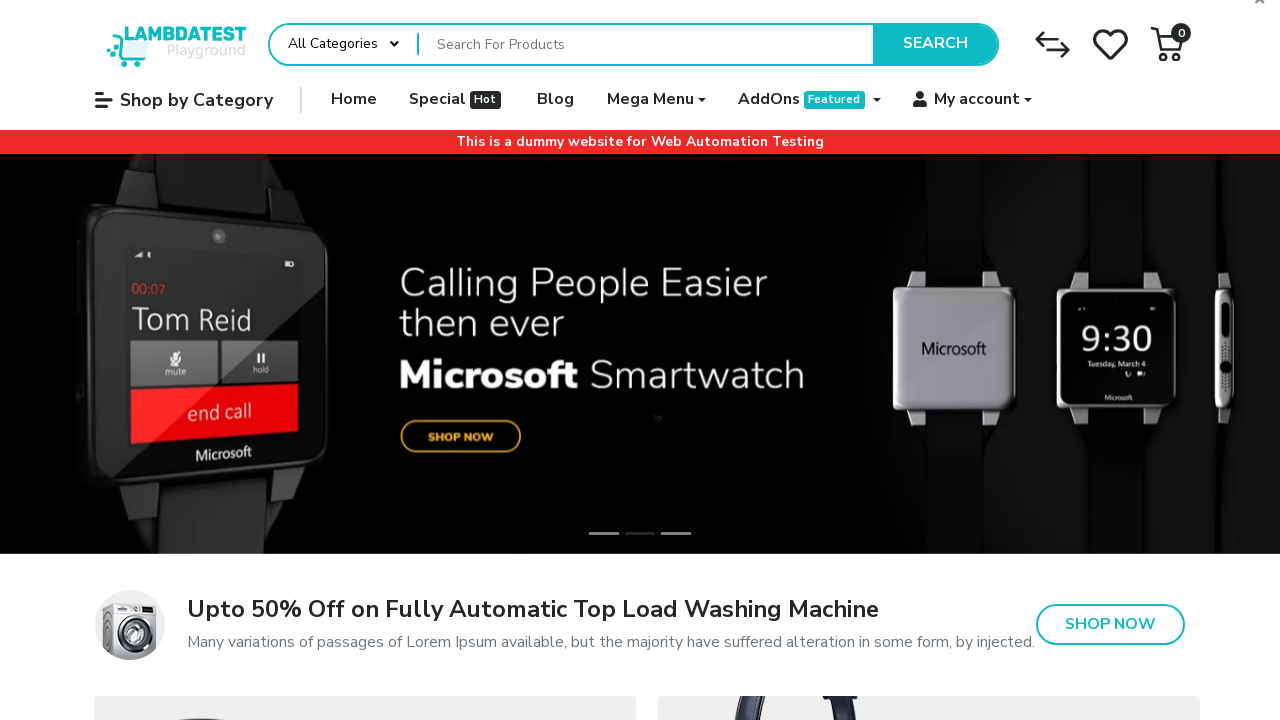

Hovered over 'My account' button at (973, 100) on internal:role=button[name="My account"i]
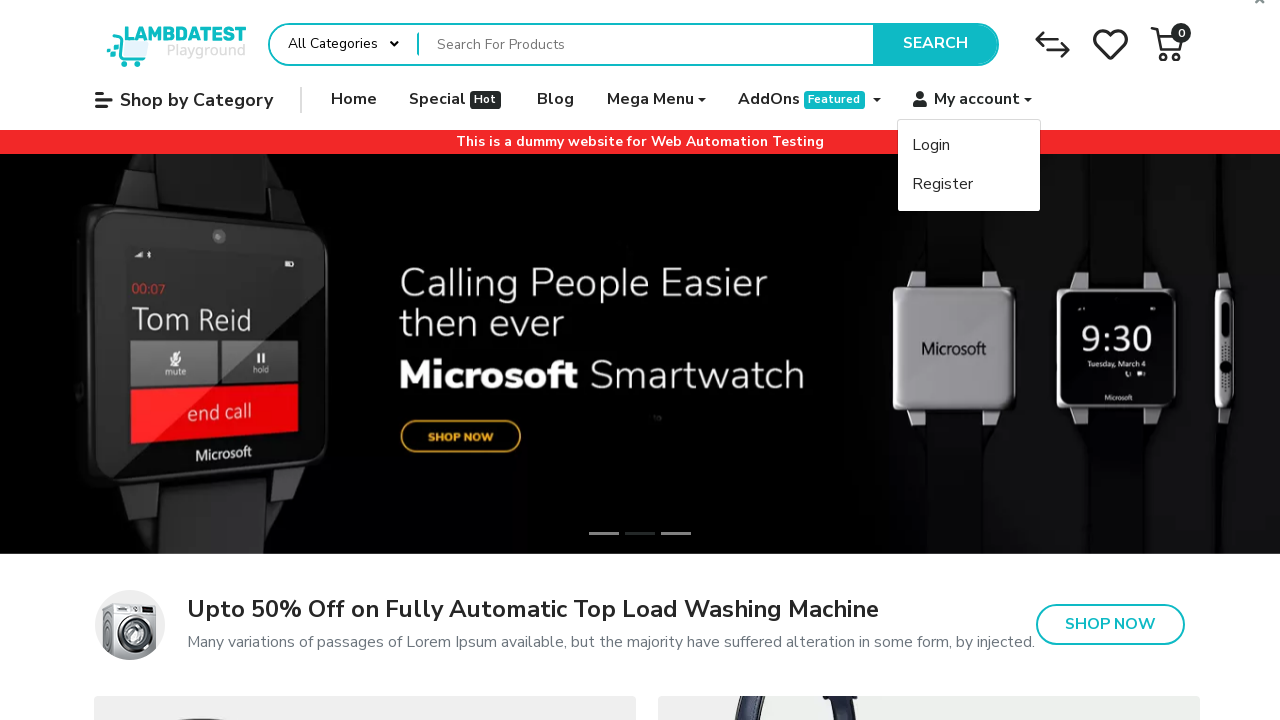

Clicked 'Register' link at (969, 184) on internal:role=link[name="Register"i]
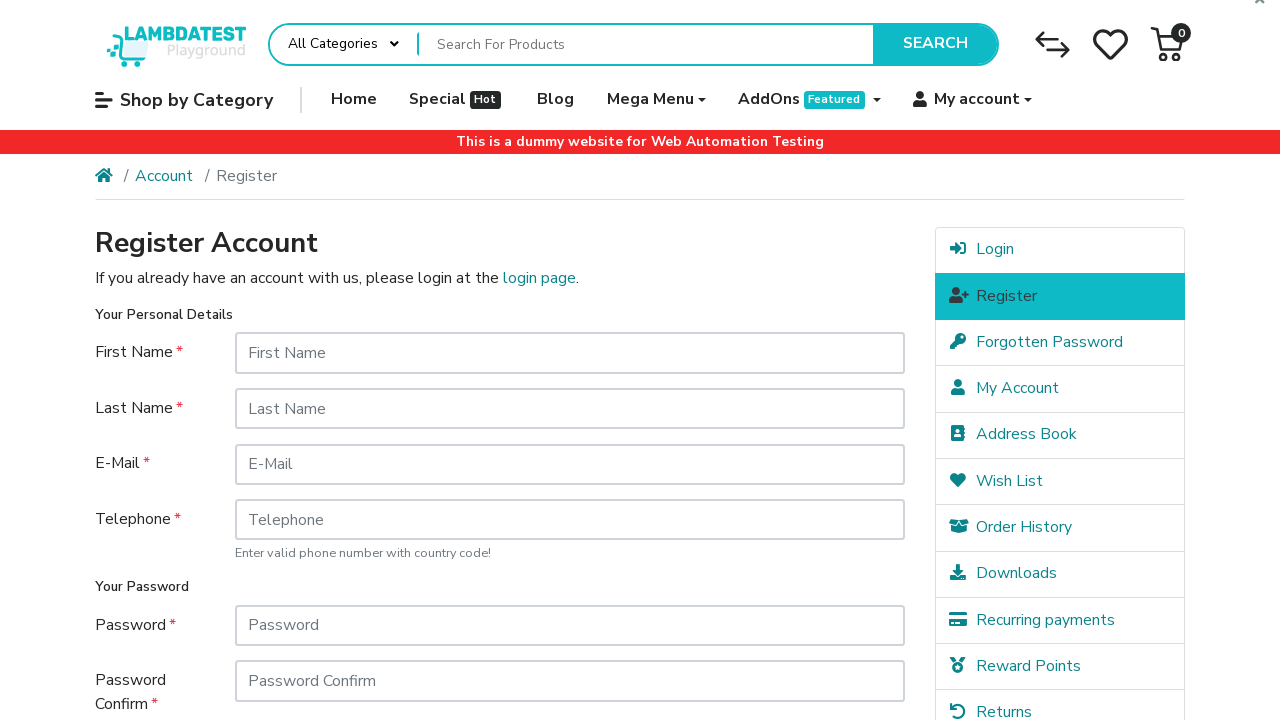

Registration page loaded successfully
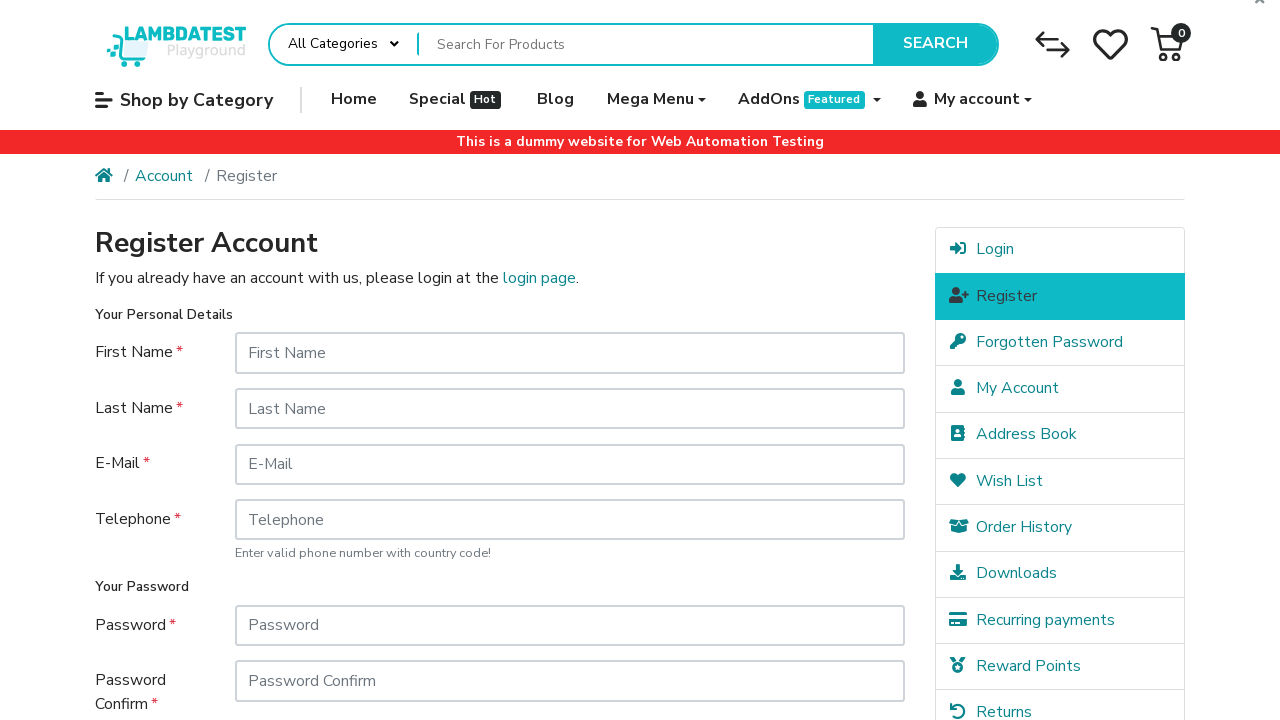

Clicked First Name field at (570, 353) on internal:attr=[placeholder="First Name"i]
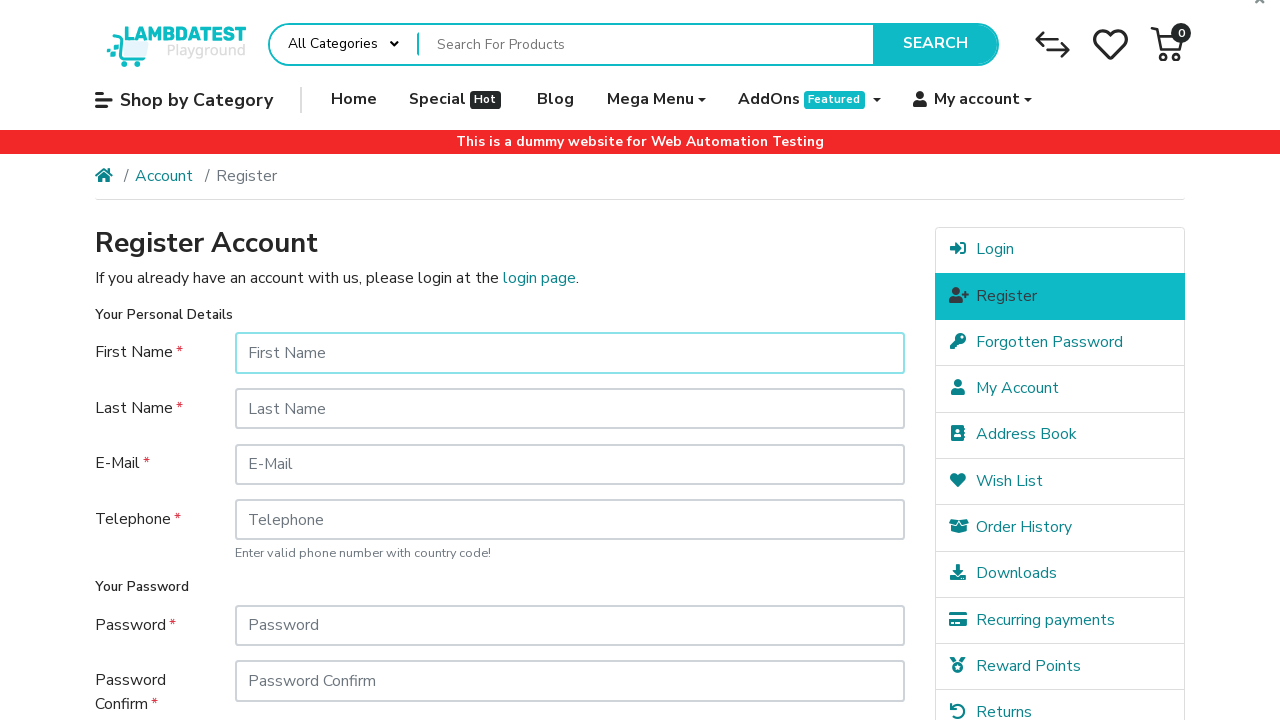

Left First Name field empty (min boundary value check) on internal:attr=[placeholder="First Name"i]
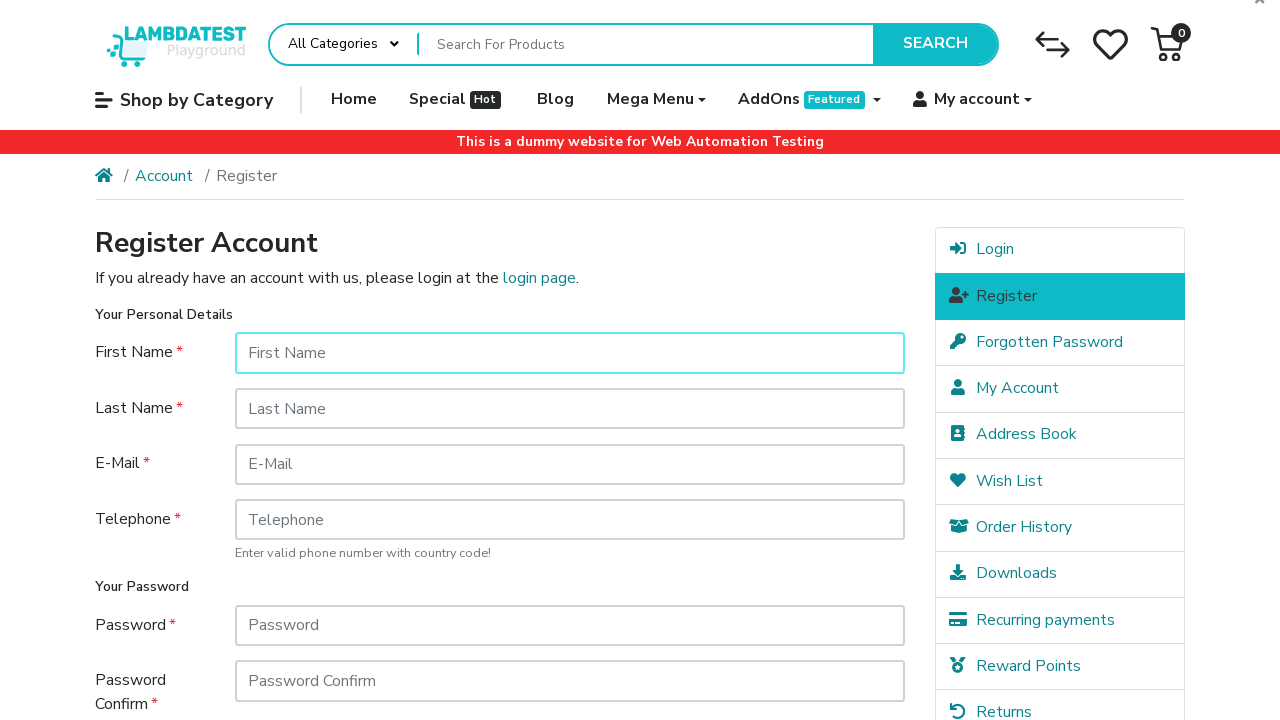

Clicked Continue button with empty First Name at (858, 578) on internal:role=button[name="Continue"i]
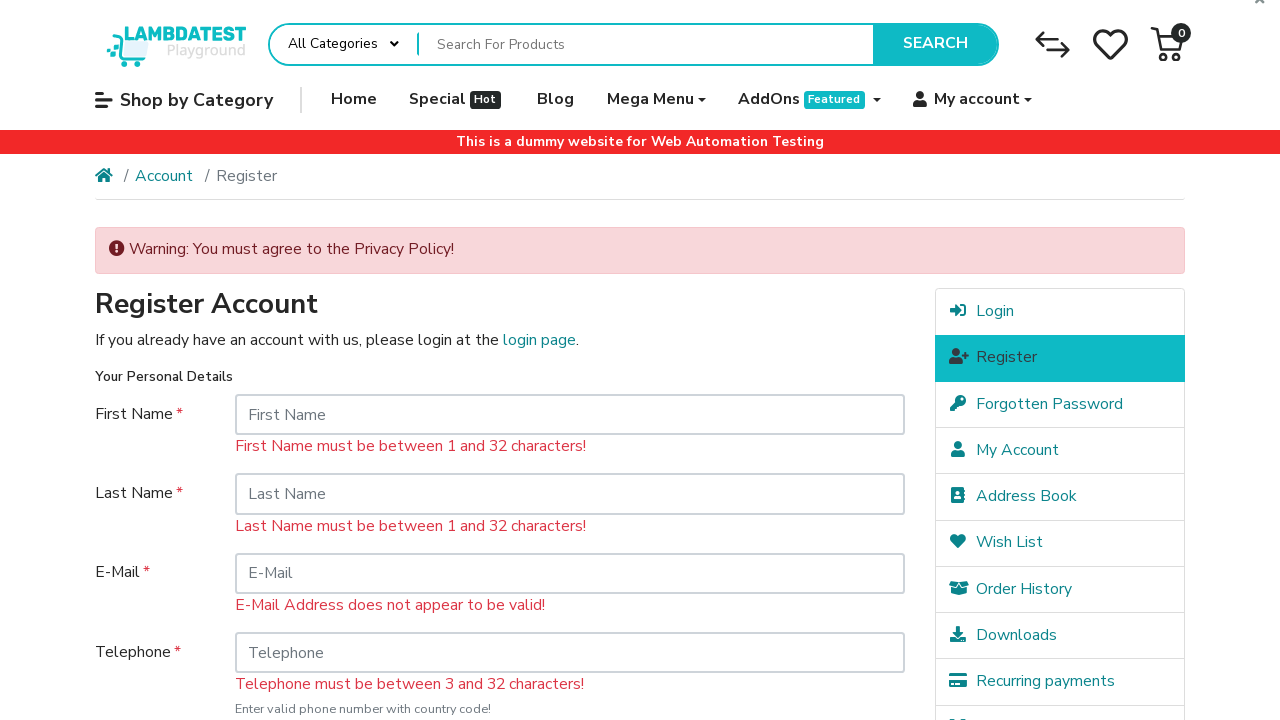

Validation error message appeared for empty First Name
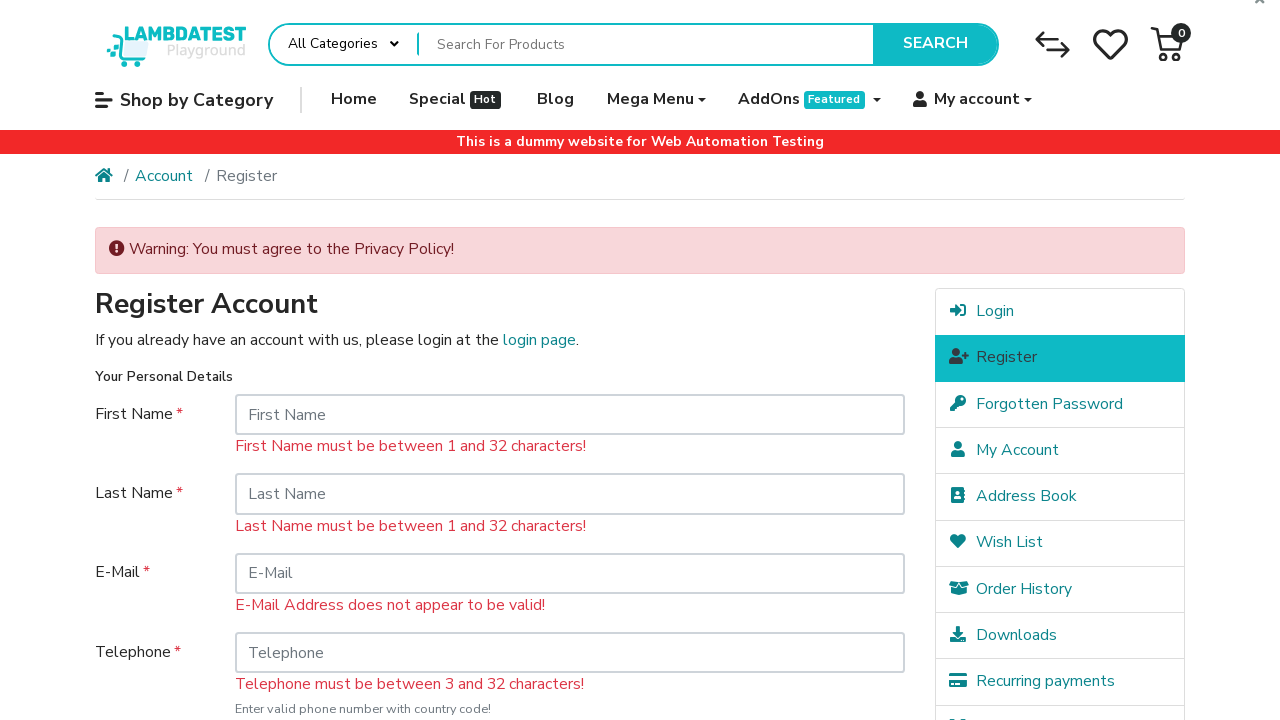

Clicked First Name field again at (570, 415) on internal:attr=[placeholder="First Name"i]
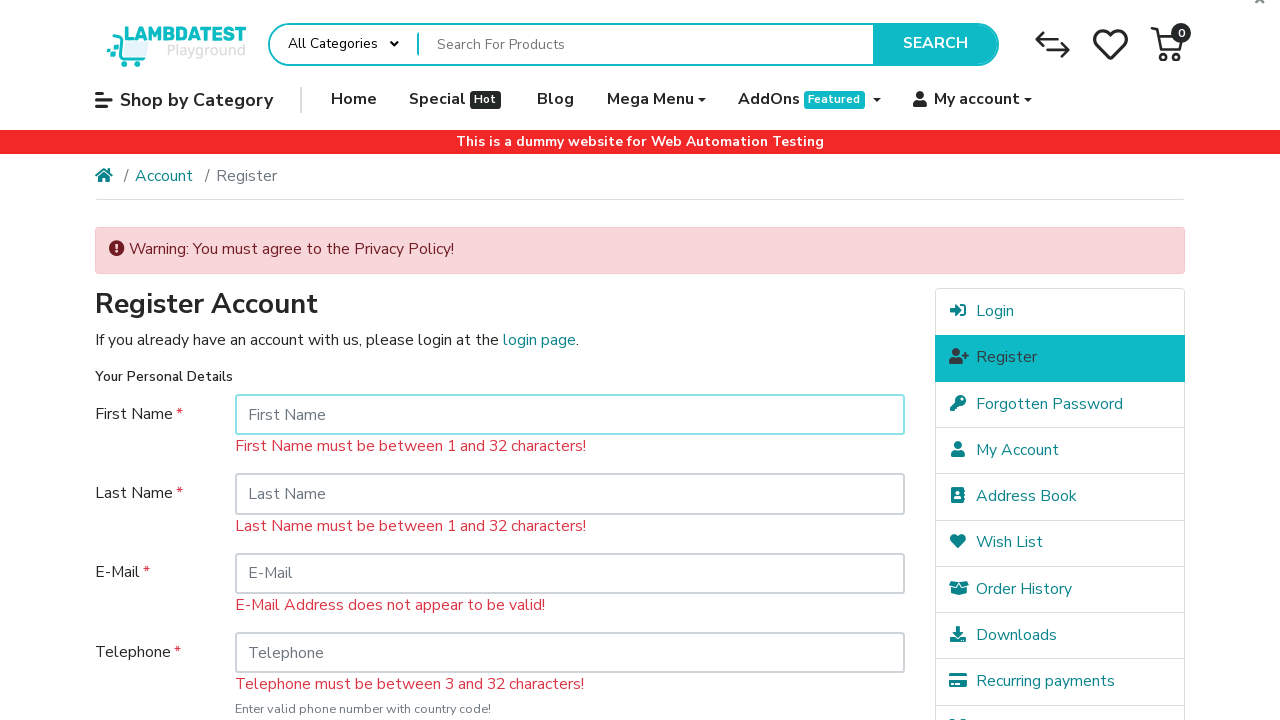

Filled First Name with single character 'a' (min valid boundary) on internal:attr=[placeholder="First Name"i]
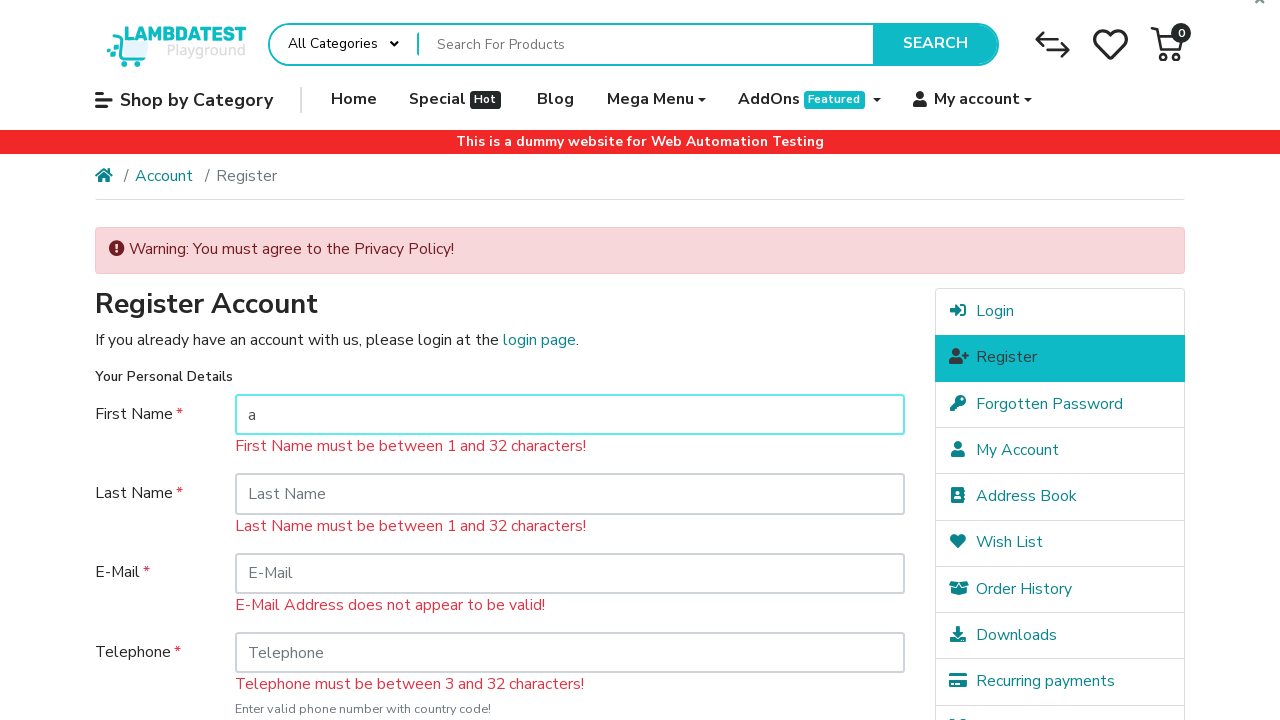

Clicked Continue button with single character First Name at (858, 578) on internal:role=button[name="Continue"i]
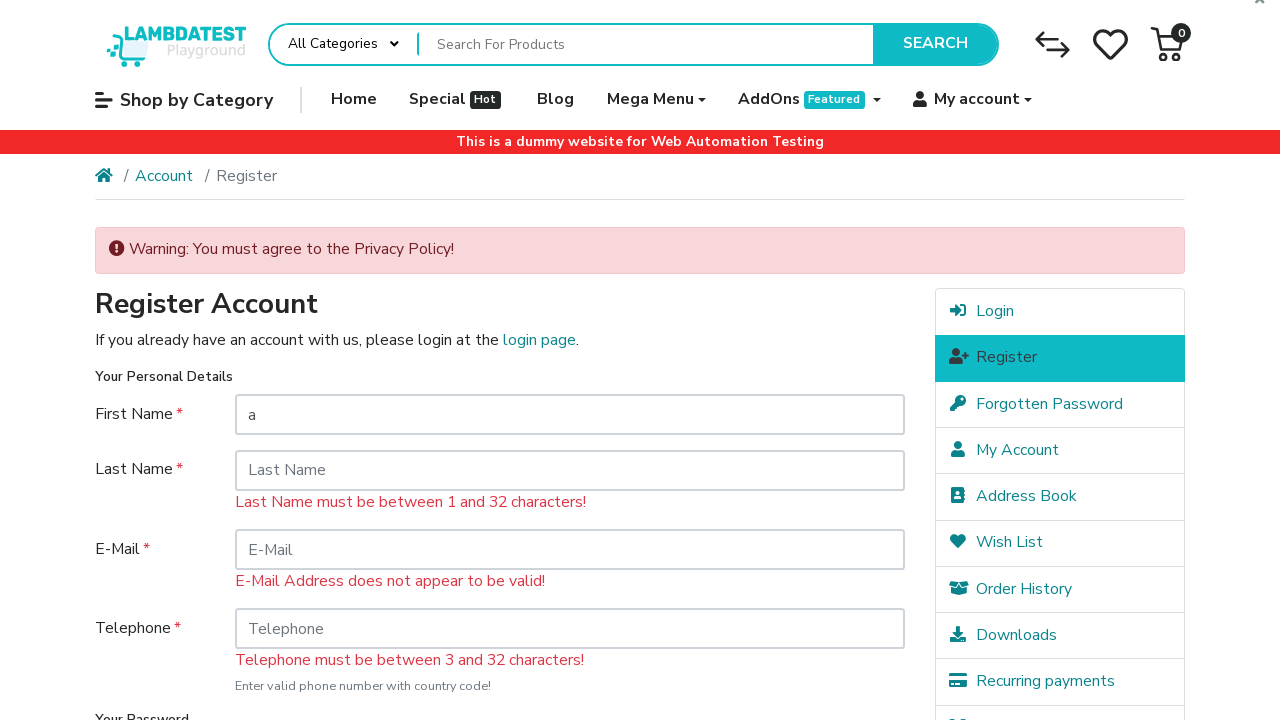

Cleared First Name field on internal:attr=[placeholder="First Name"i]
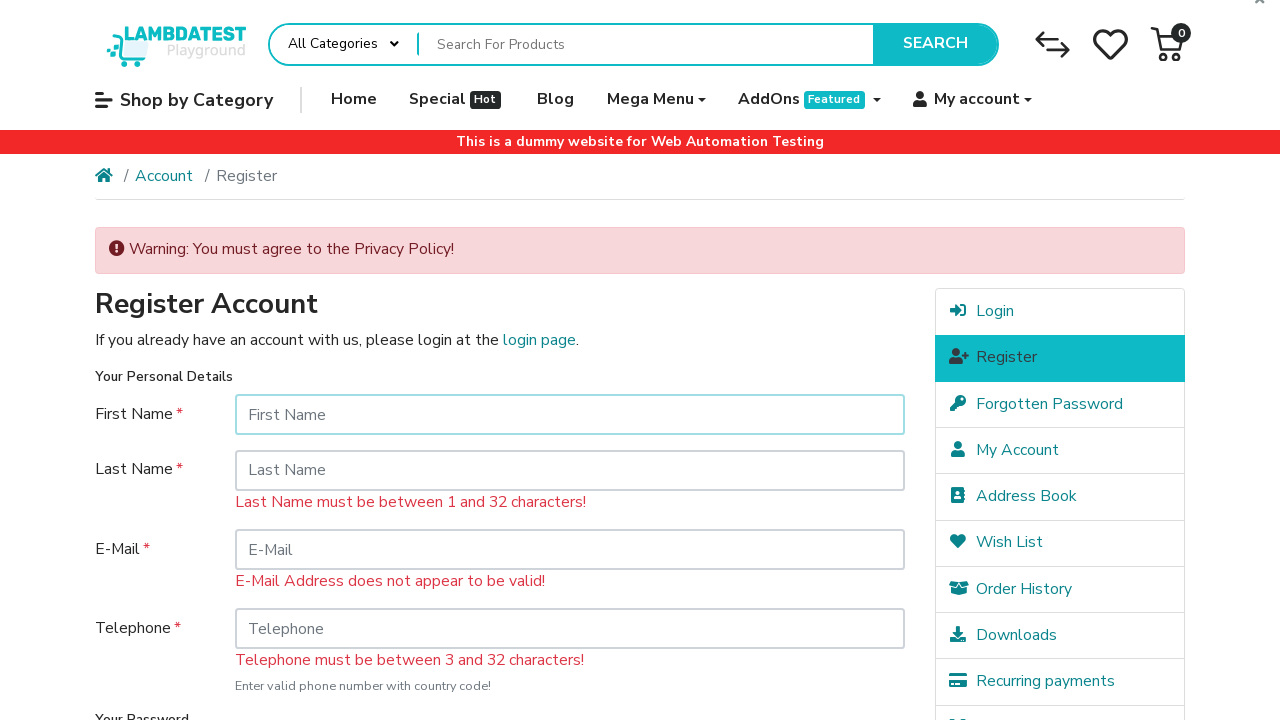

Filled First Name with 41 characters (exceeds max boundary of 32) on internal:attr=[placeholder="First Name"i]
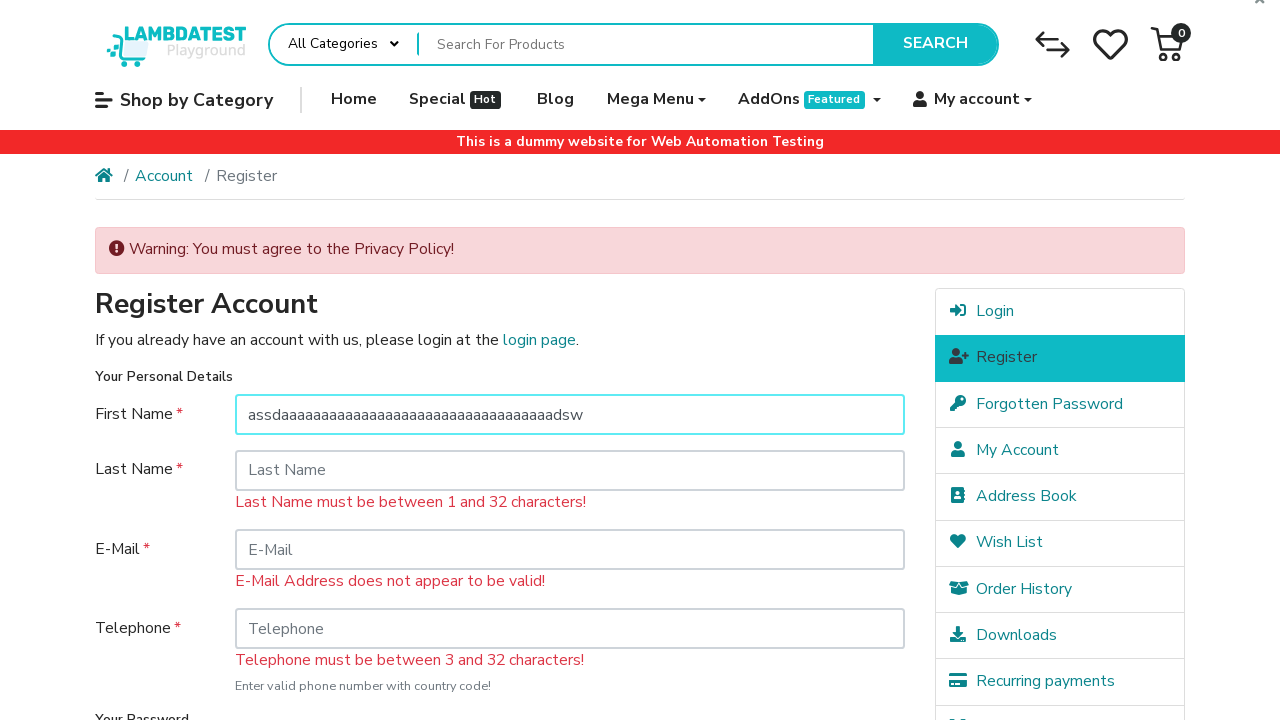

Clicked Continue button with too-long First Name at (858, 579) on internal:role=button[name="Continue"i]
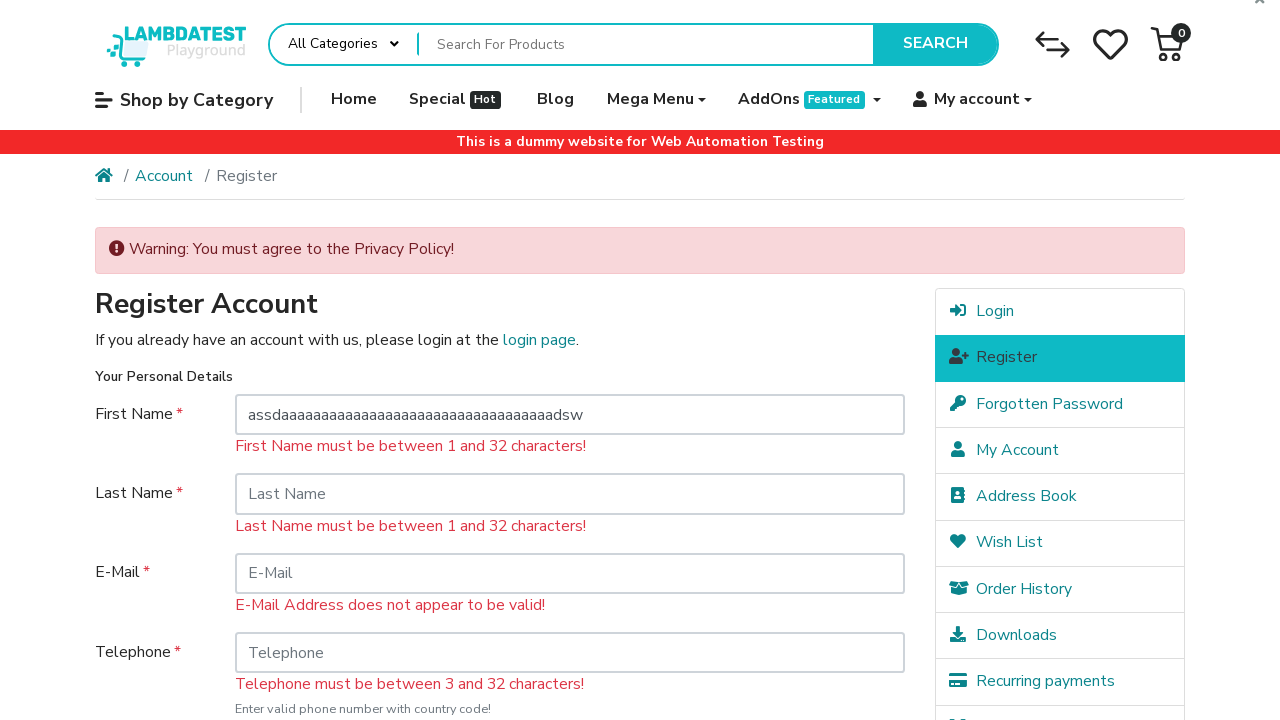

Validation error message appeared for too-long First Name (41 characters)
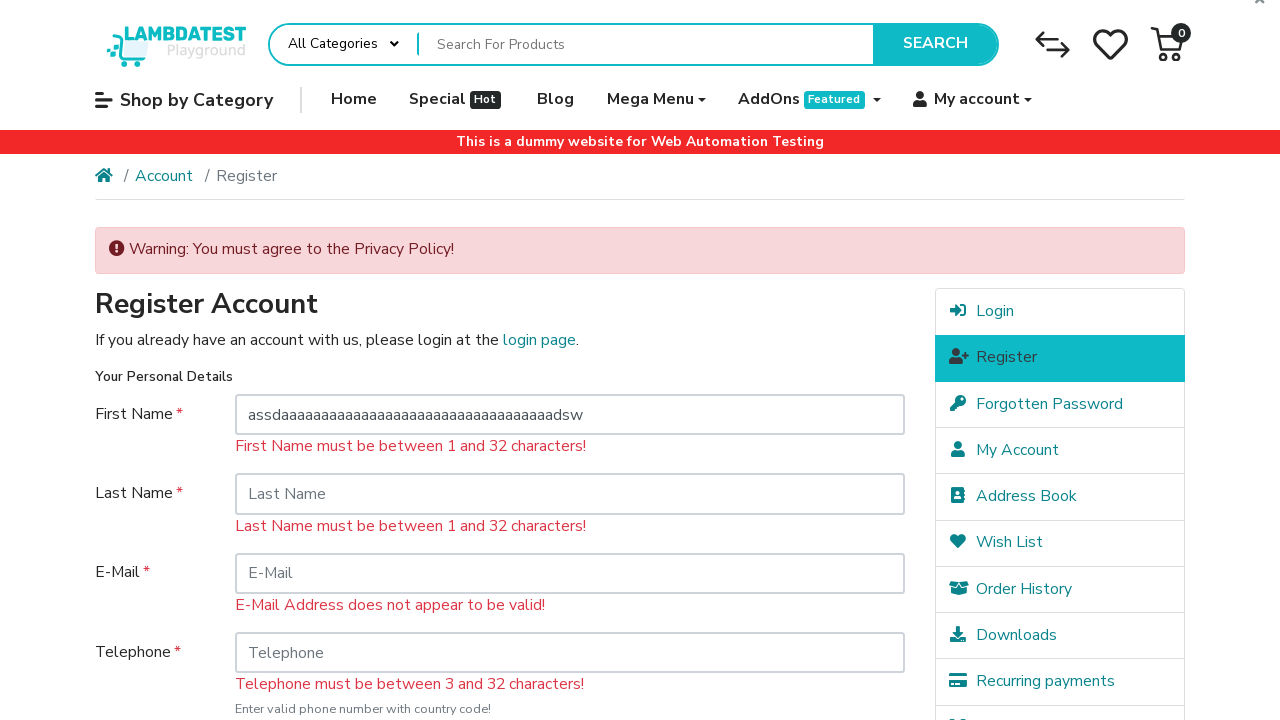

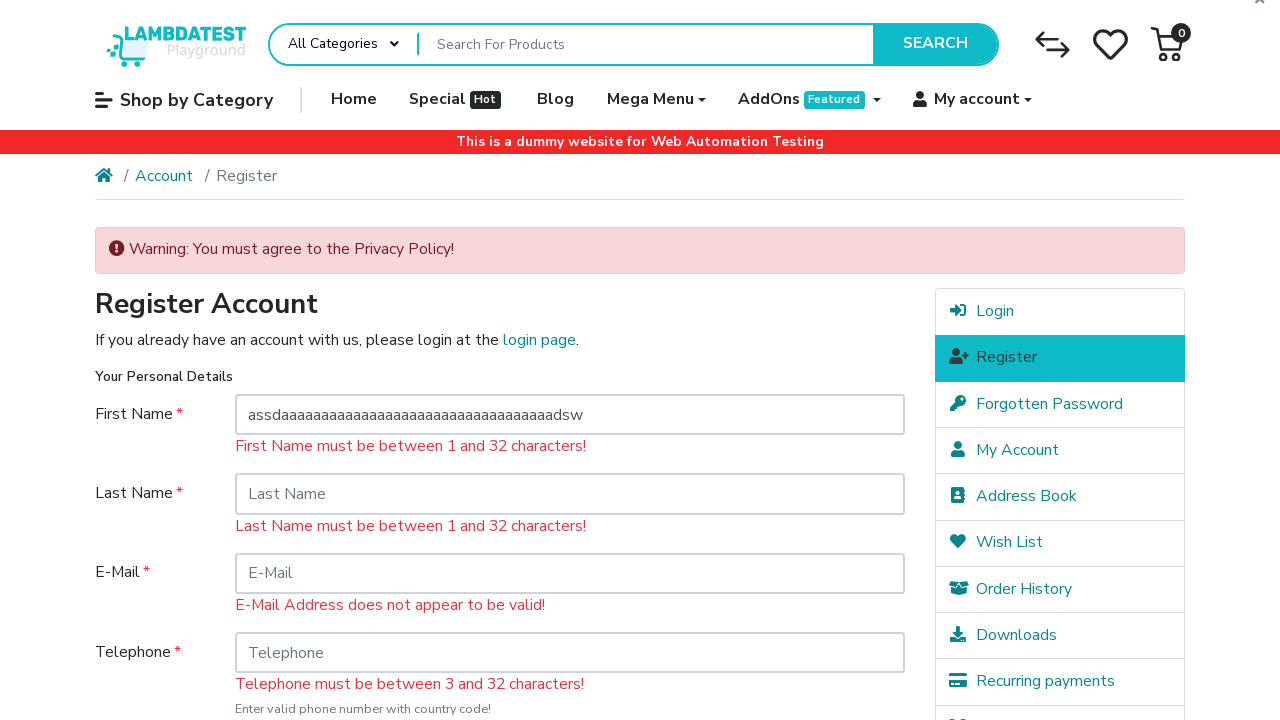